Tests drag and drop action by dragging an element to a target drop zone

Starting URL: https://crossbrowsertesting.github.io/drag-and-drop

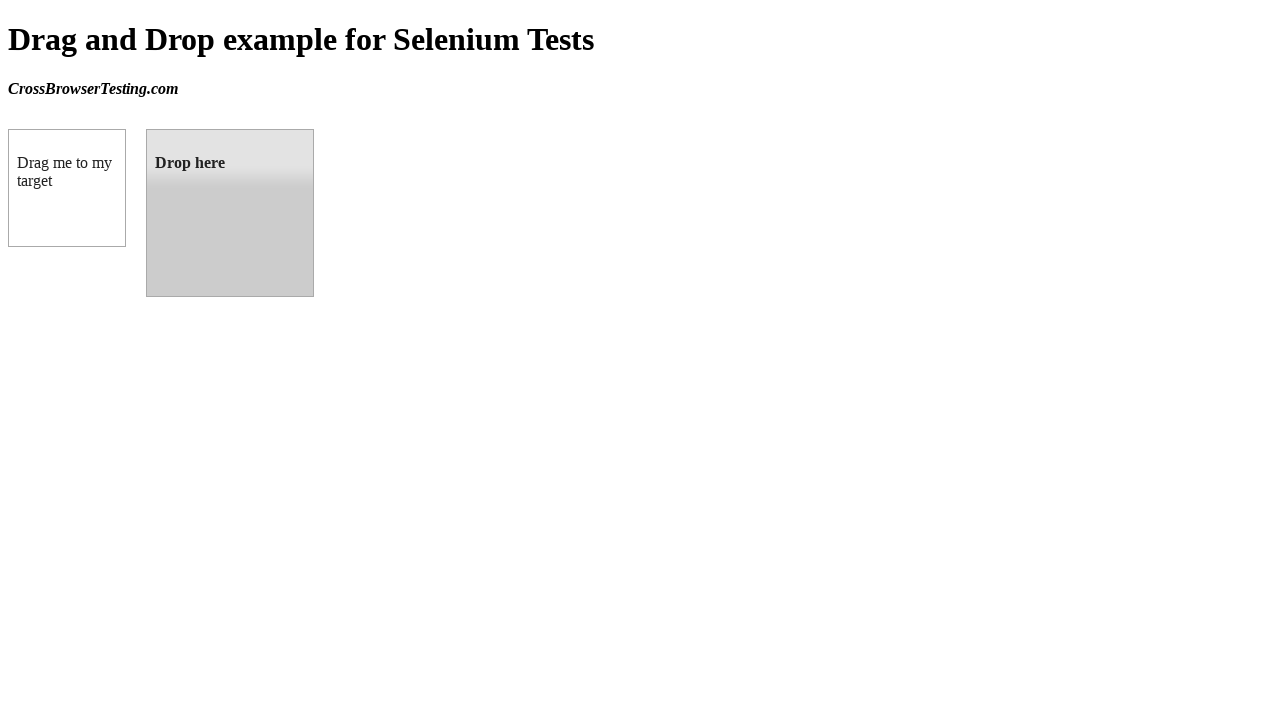

Located draggable element with id 'draggable'
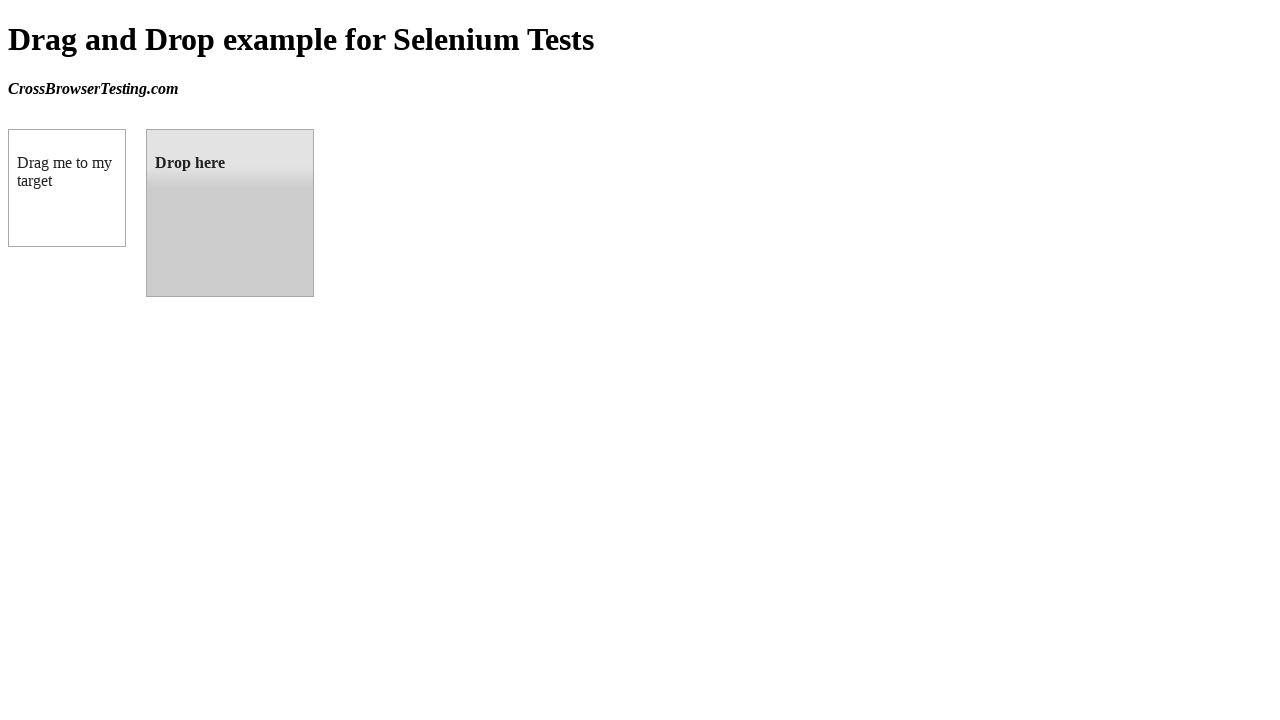

Located droppable target element with id 'droppable'
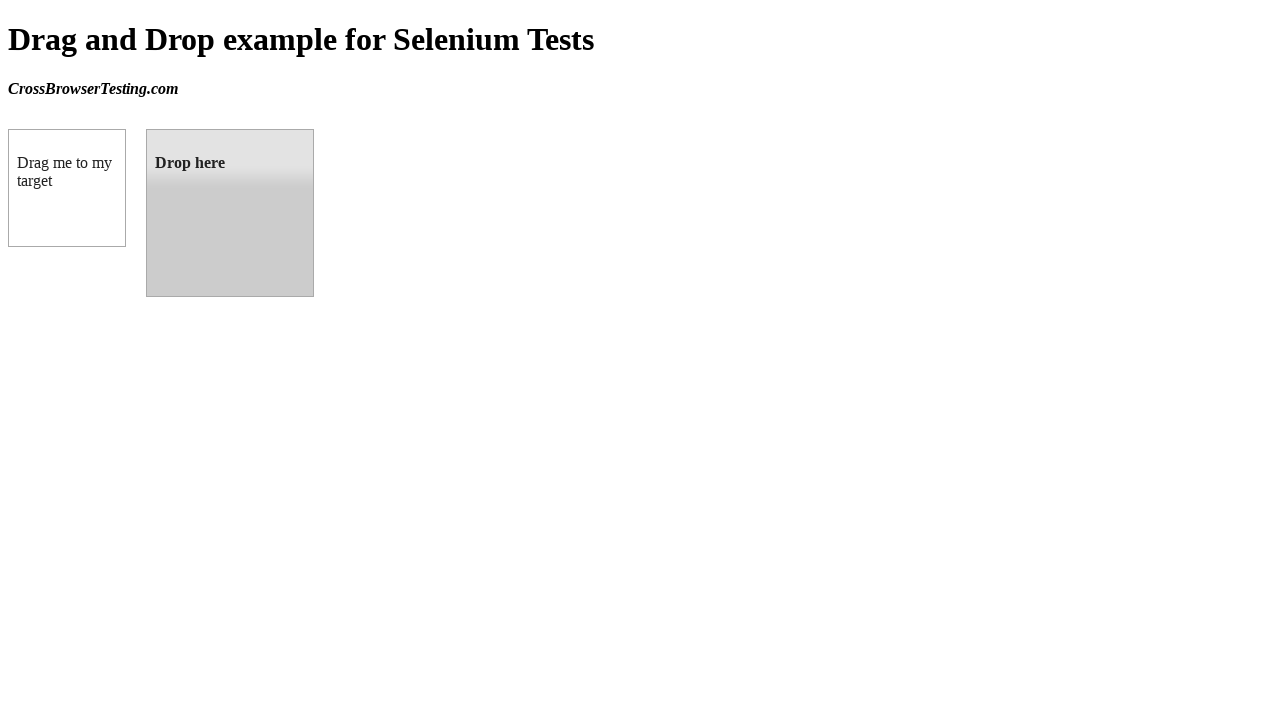

Waited for draggable element to be attached to DOM
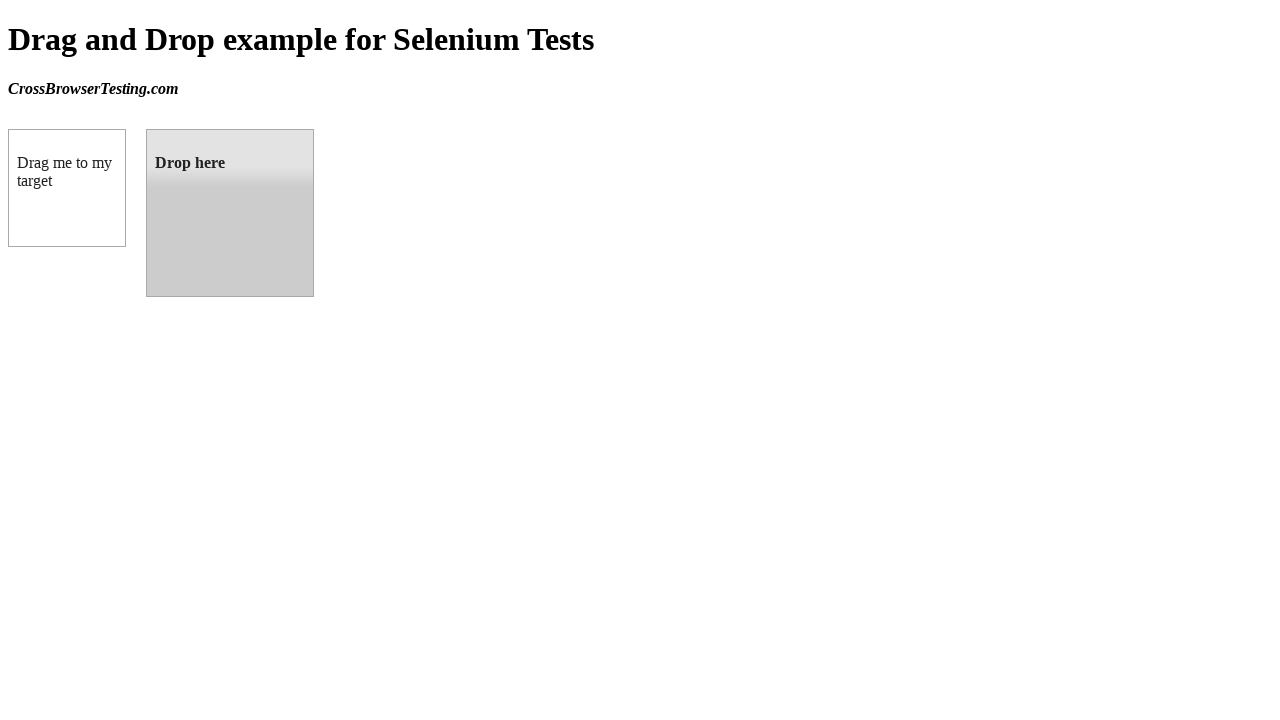

Waited for droppable element to be attached to DOM
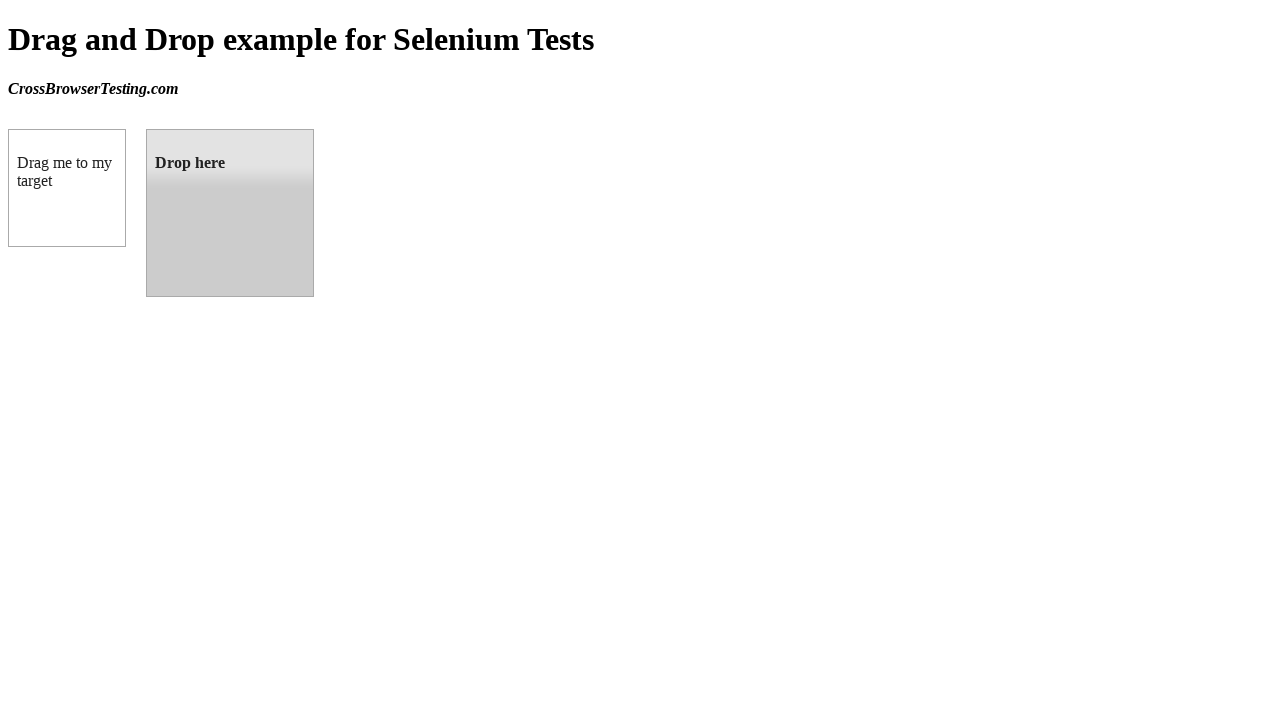

Dragged element from source to target drop zone successfully at (230, 213)
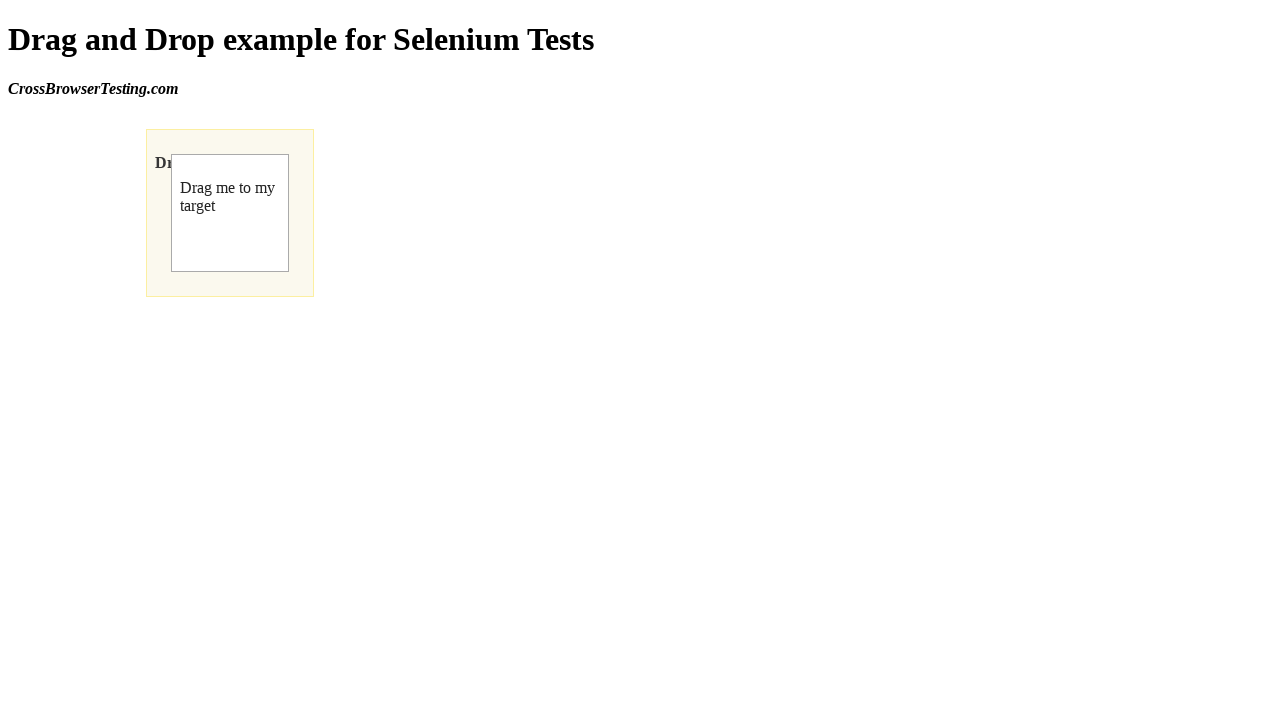

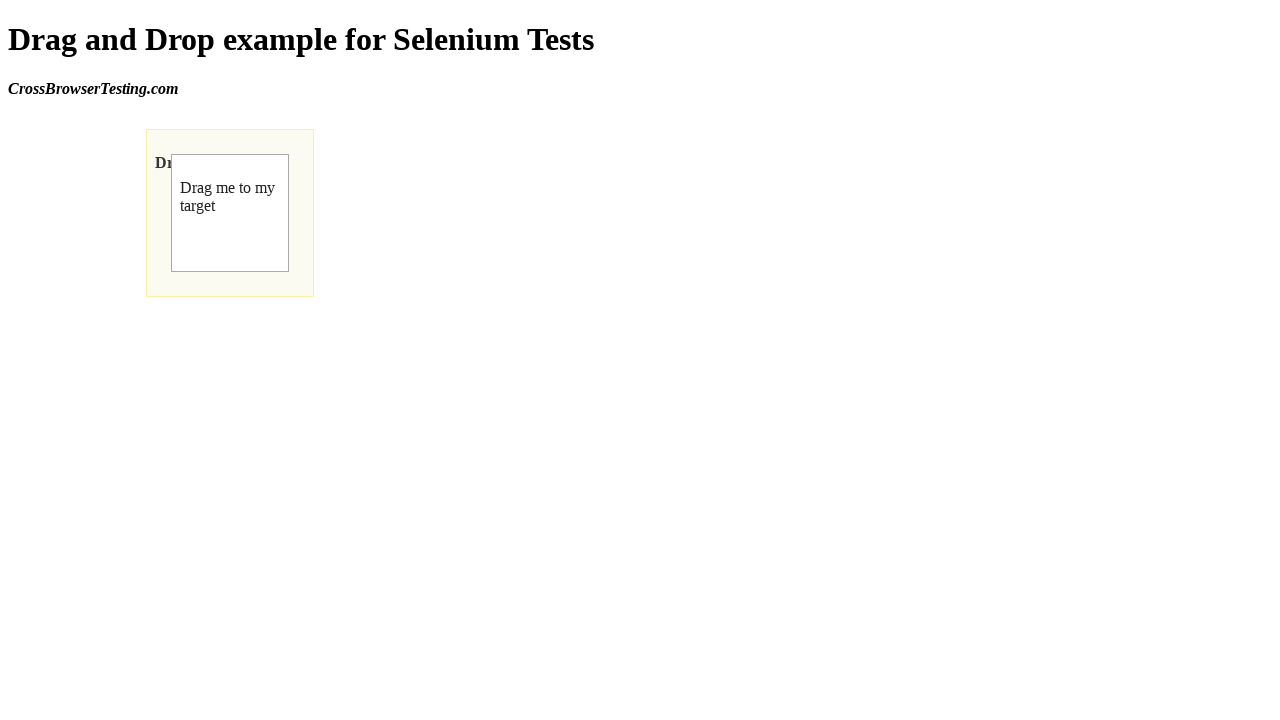